Tests completing a task by clicking the toggle checkbox

Starting URL: https://todomvc4tasj.herokuapp.com/

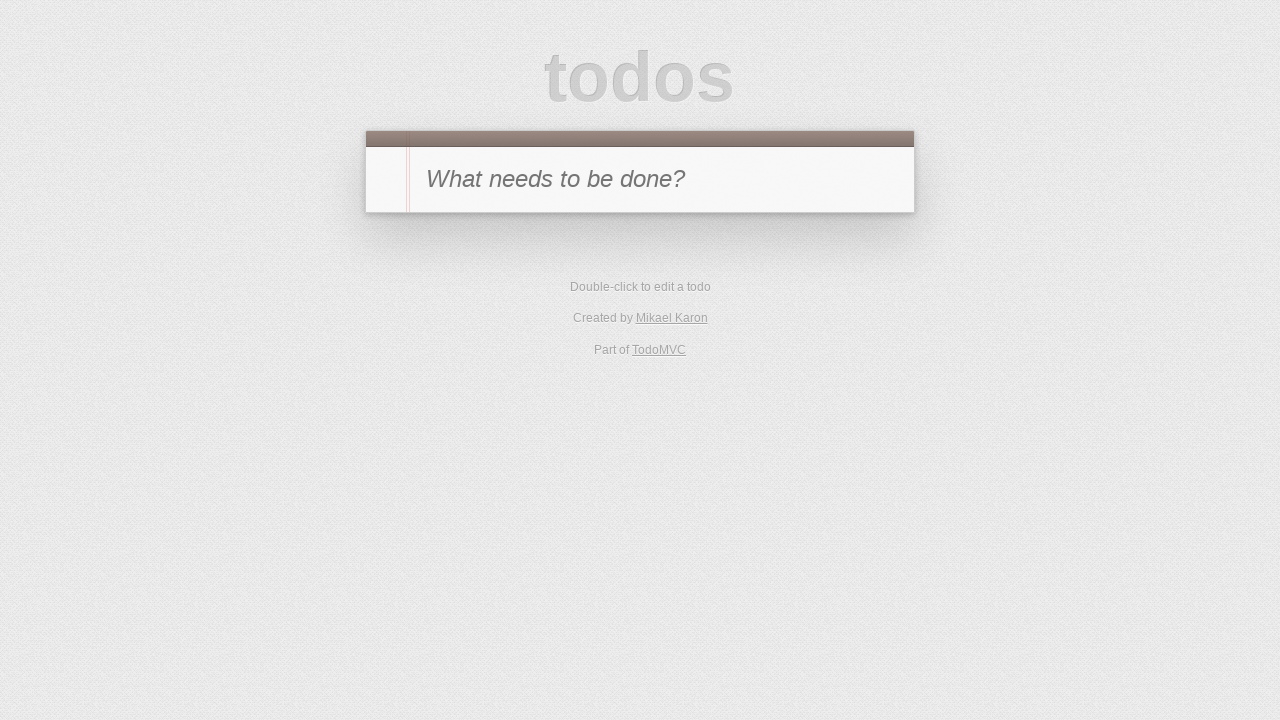

Set localStorage with one active task titled '1'
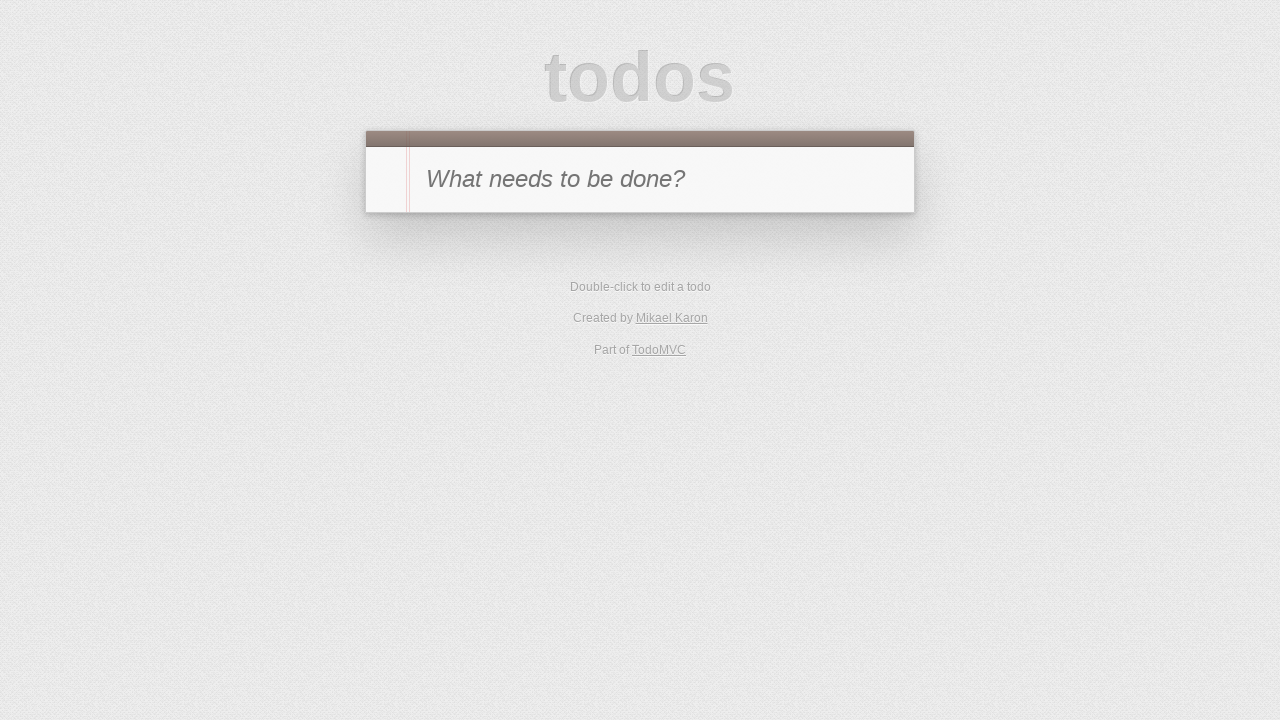

Reloaded page to load task from localStorage
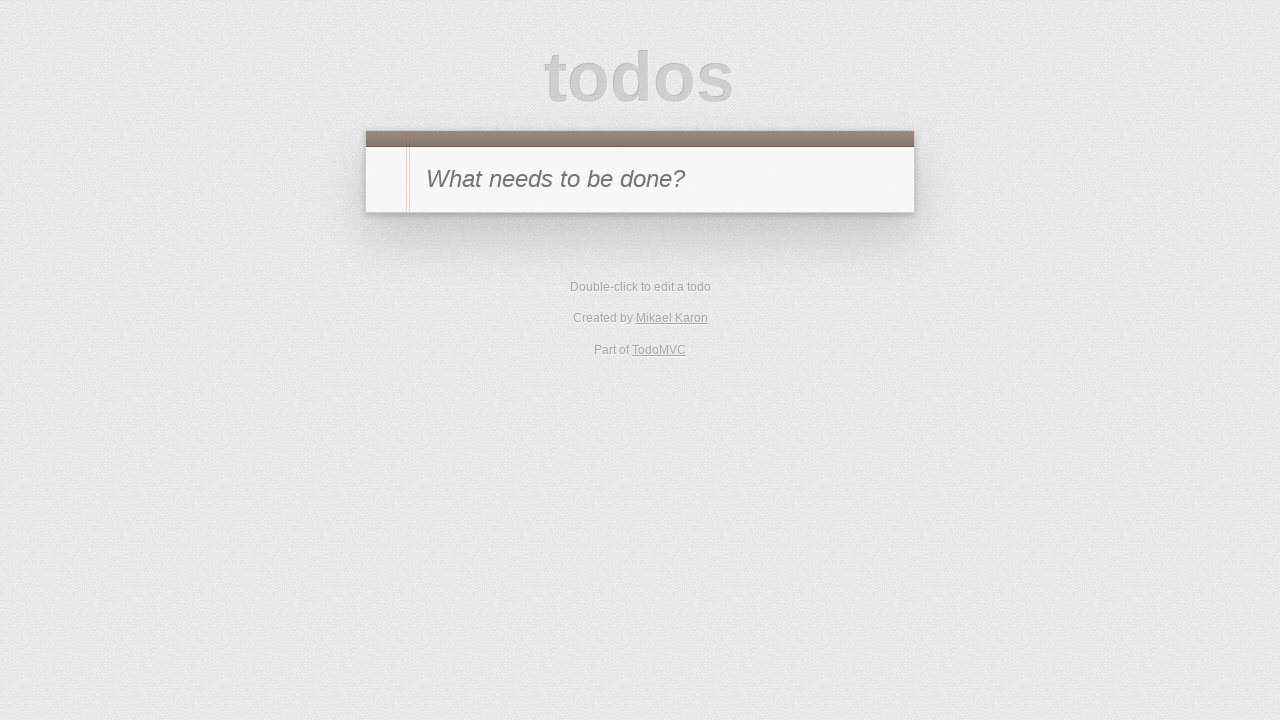

Clicked toggle checkbox to mark task '1' as complete at (386, 242) on #todo-list li >> internal:has-text="1"i >> .toggle
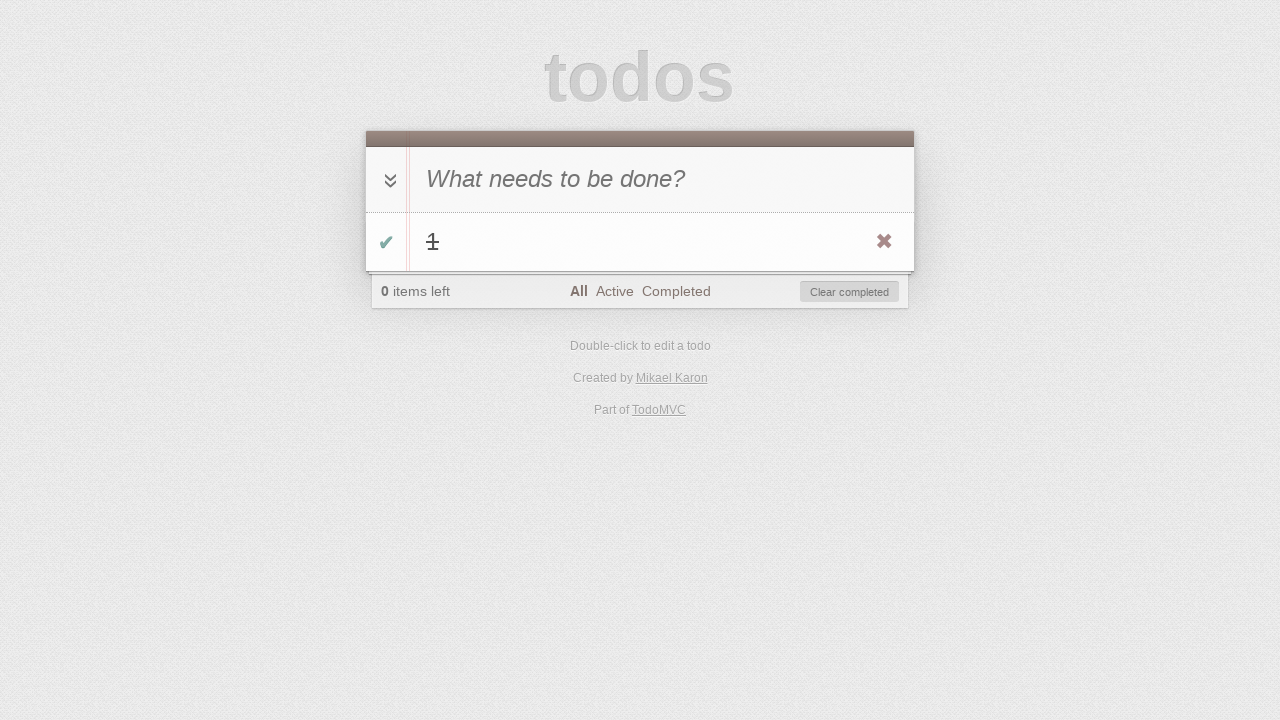

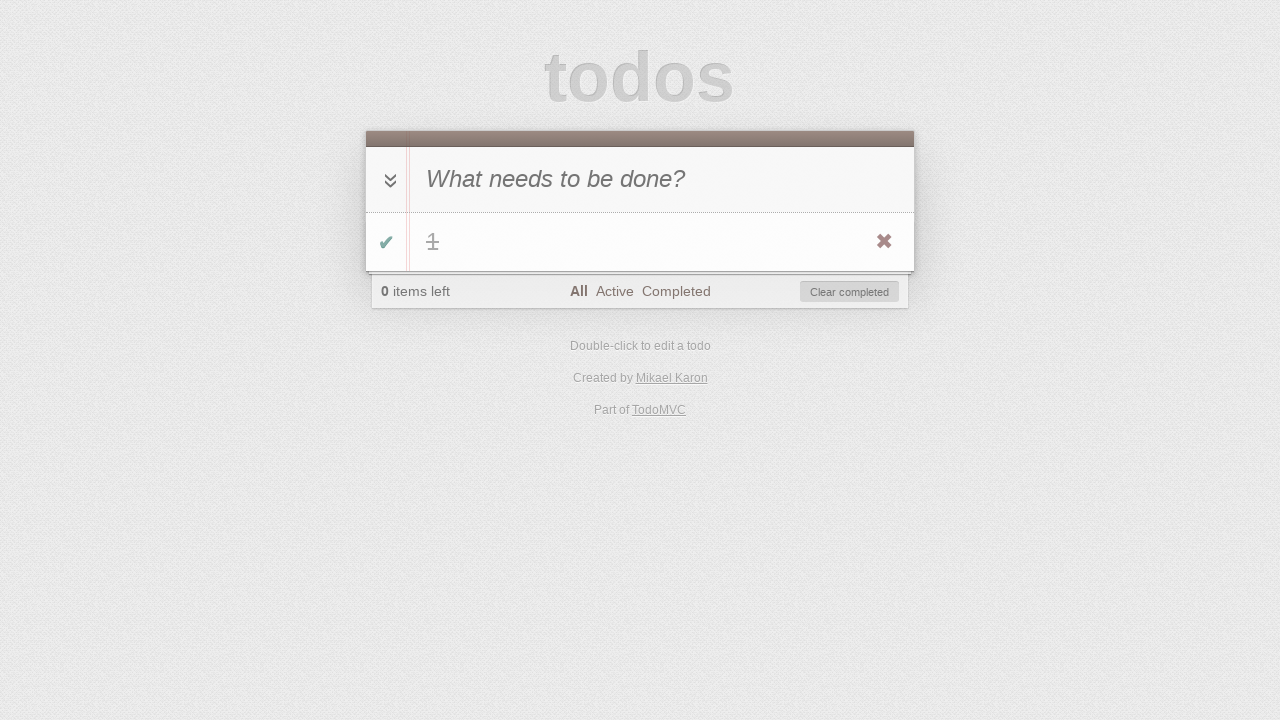